Tests that toggling the show password checkbox on and off correctly hides the password again

Starting URL: https://sit-portal.trackinghub.co.ke/

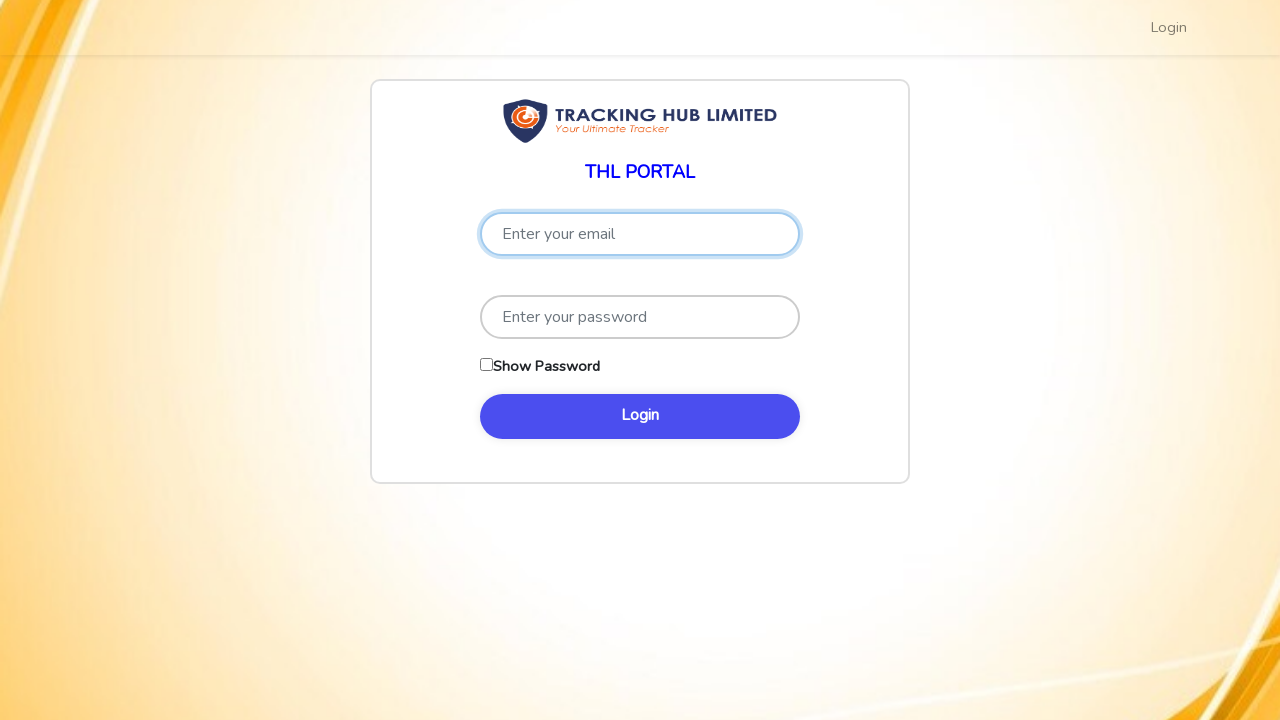

Entered test password in password field on input[type='password']
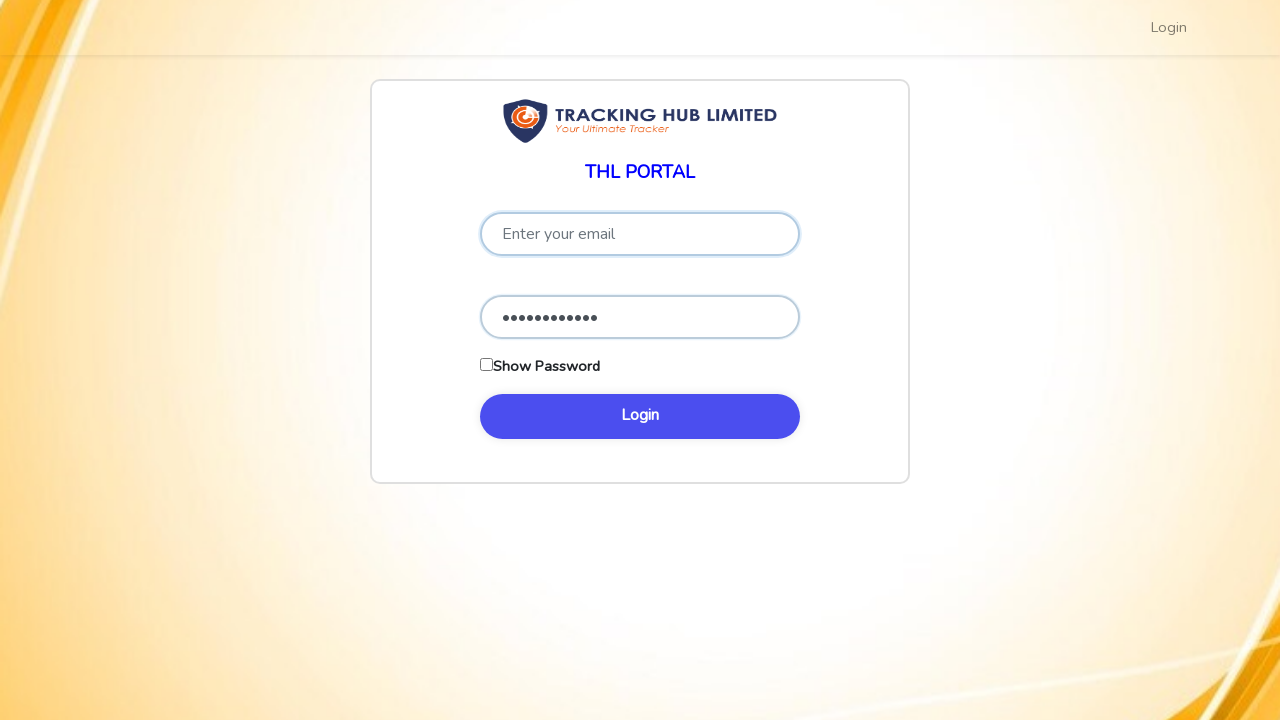

Clicked show password checkbox to reveal password at (486, 364) on input[type='checkbox']
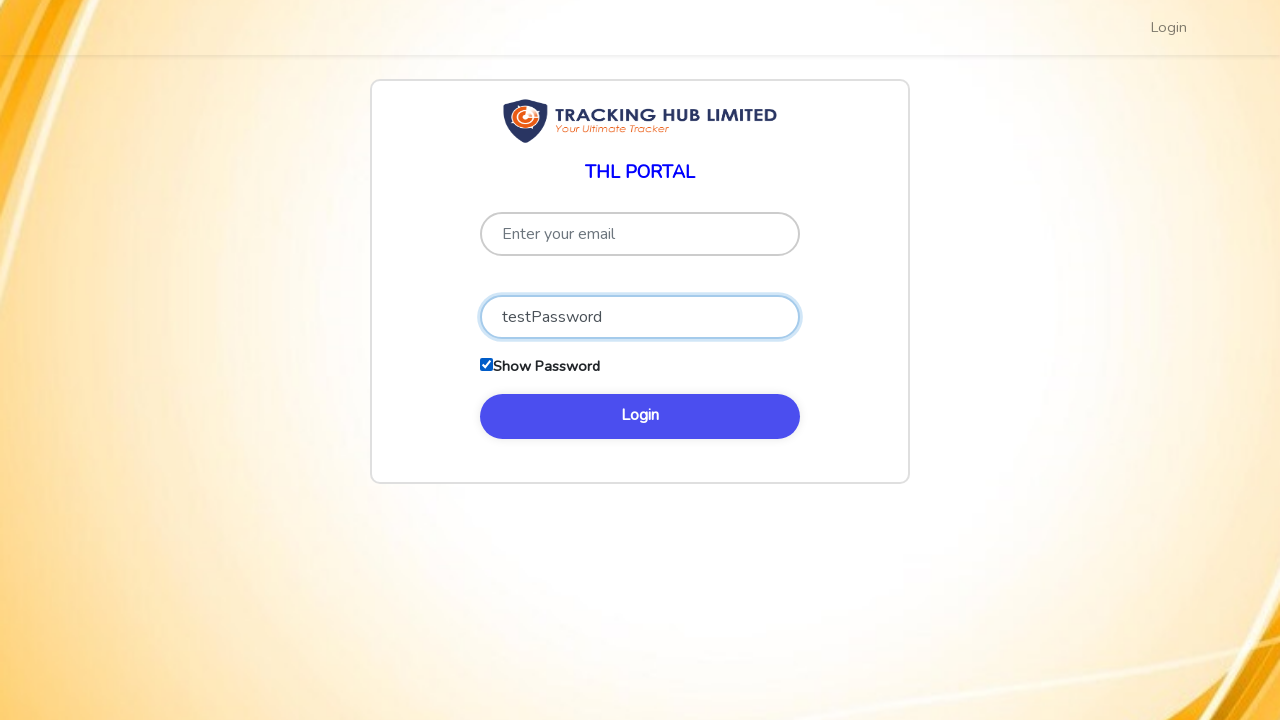

Clicked show password checkbox again to hide password at (486, 364) on input[type='checkbox']
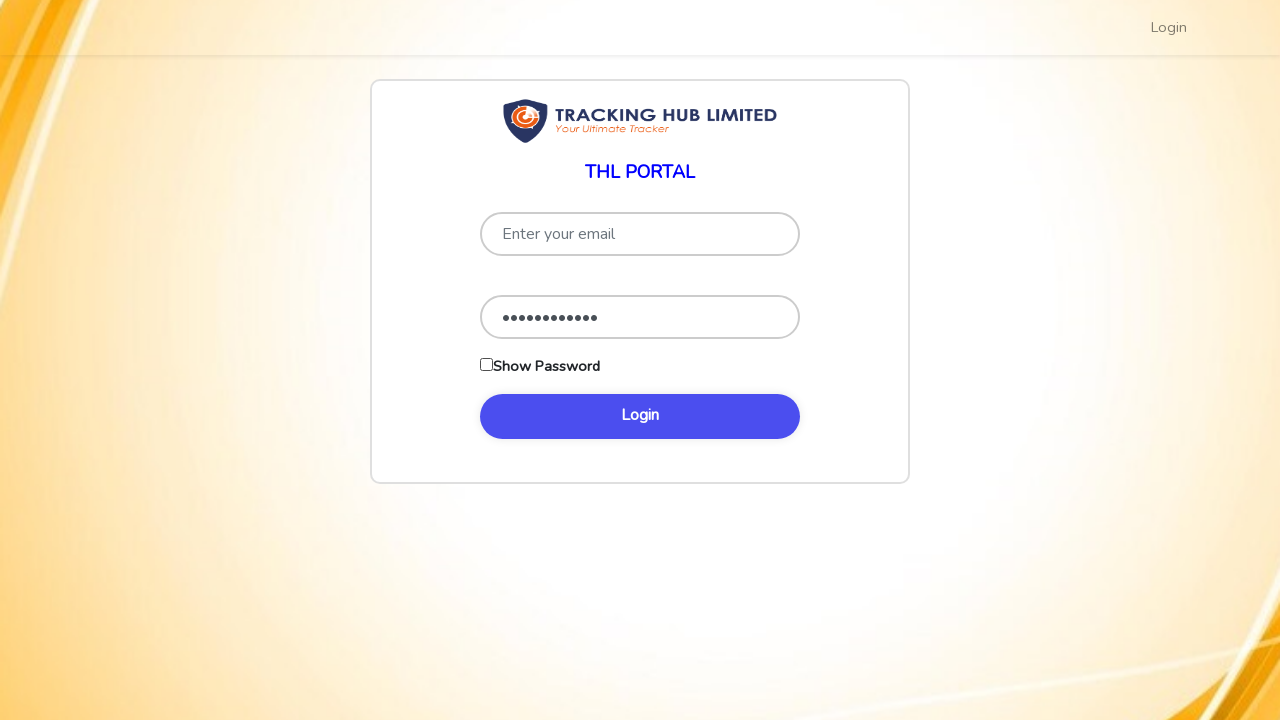

Verified password field type is back to password (hidden)
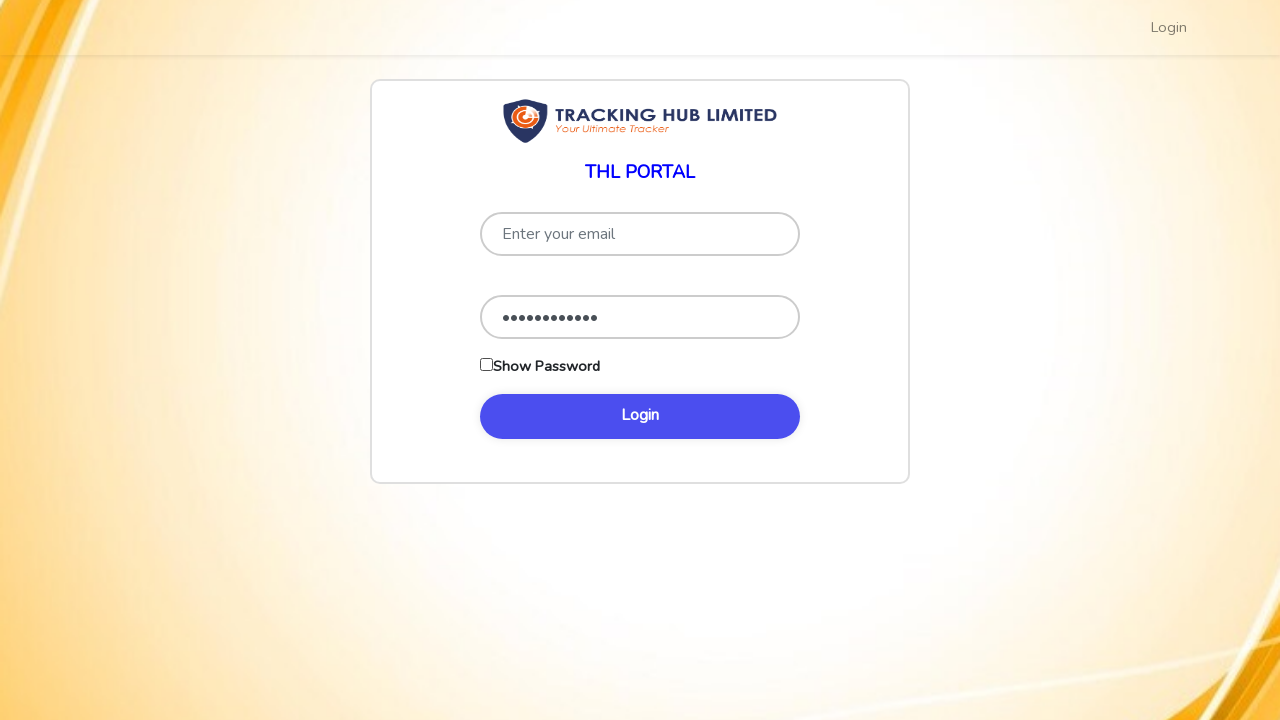

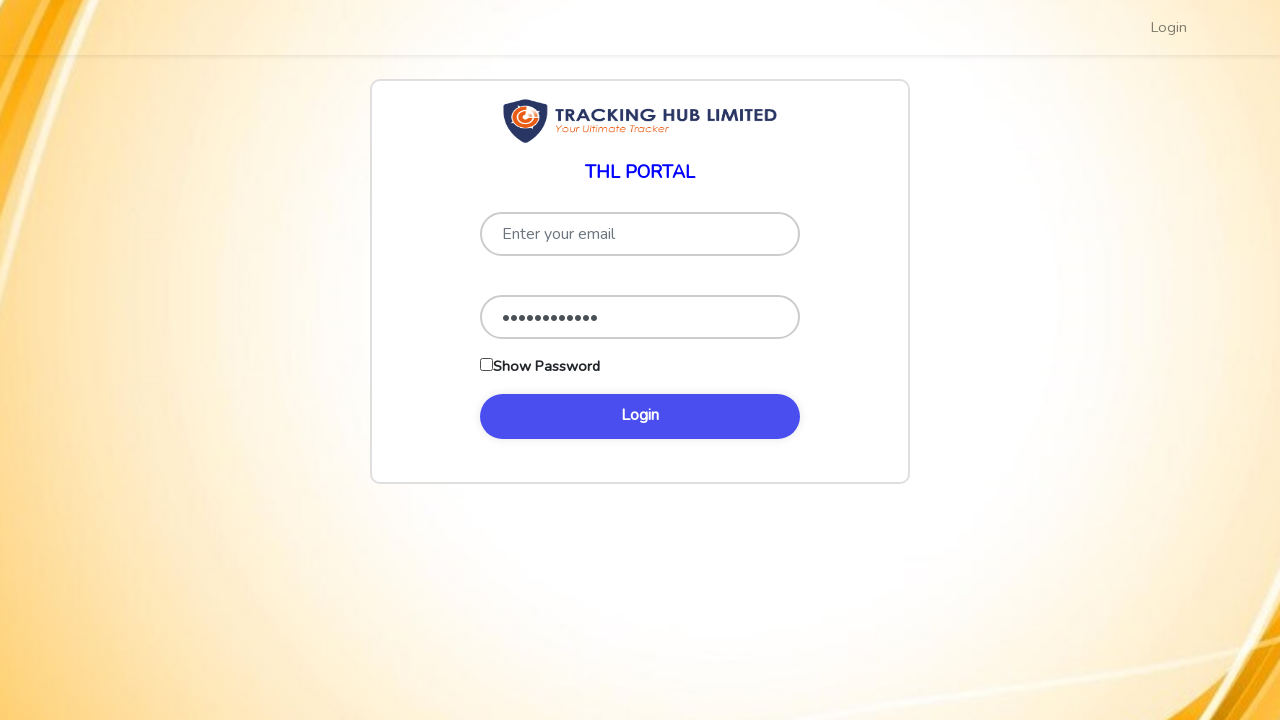